Tests jQuery UI accordion widget by clicking on a section header and verifying that the corresponding panel content is displayed

Starting URL: https://jqueryui.com/accordion/

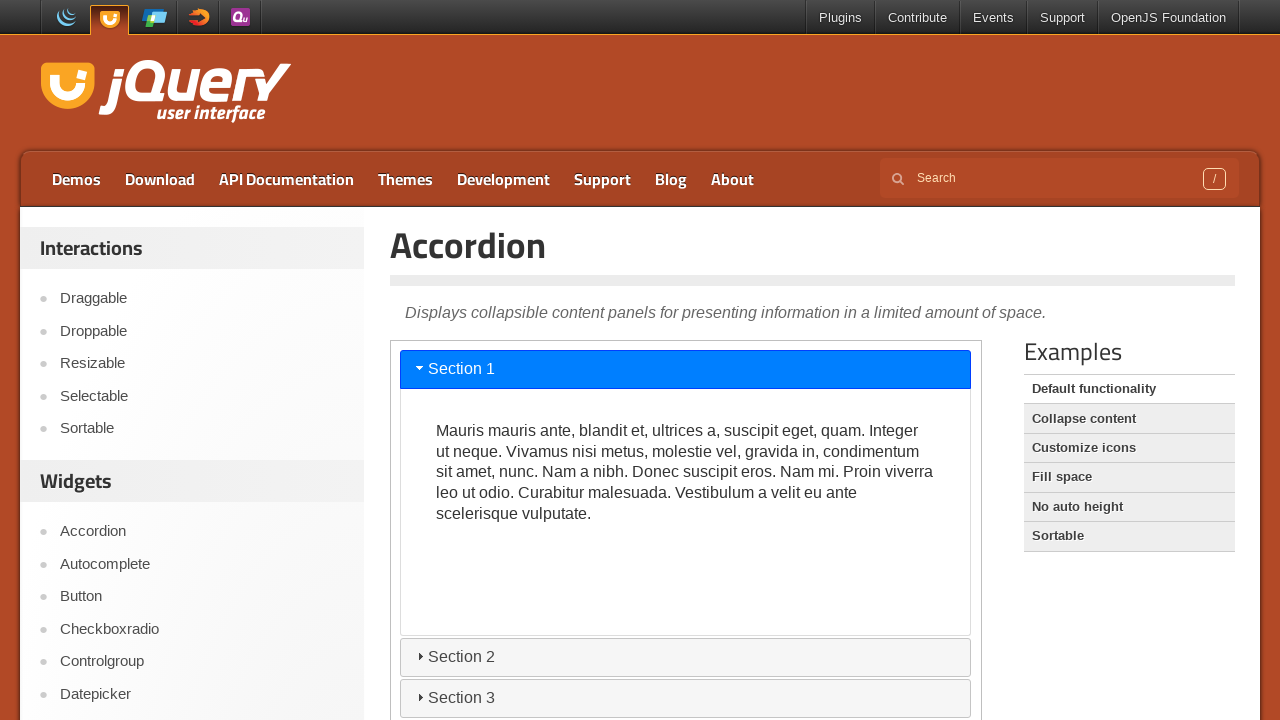

Located the iframe containing the accordion demo
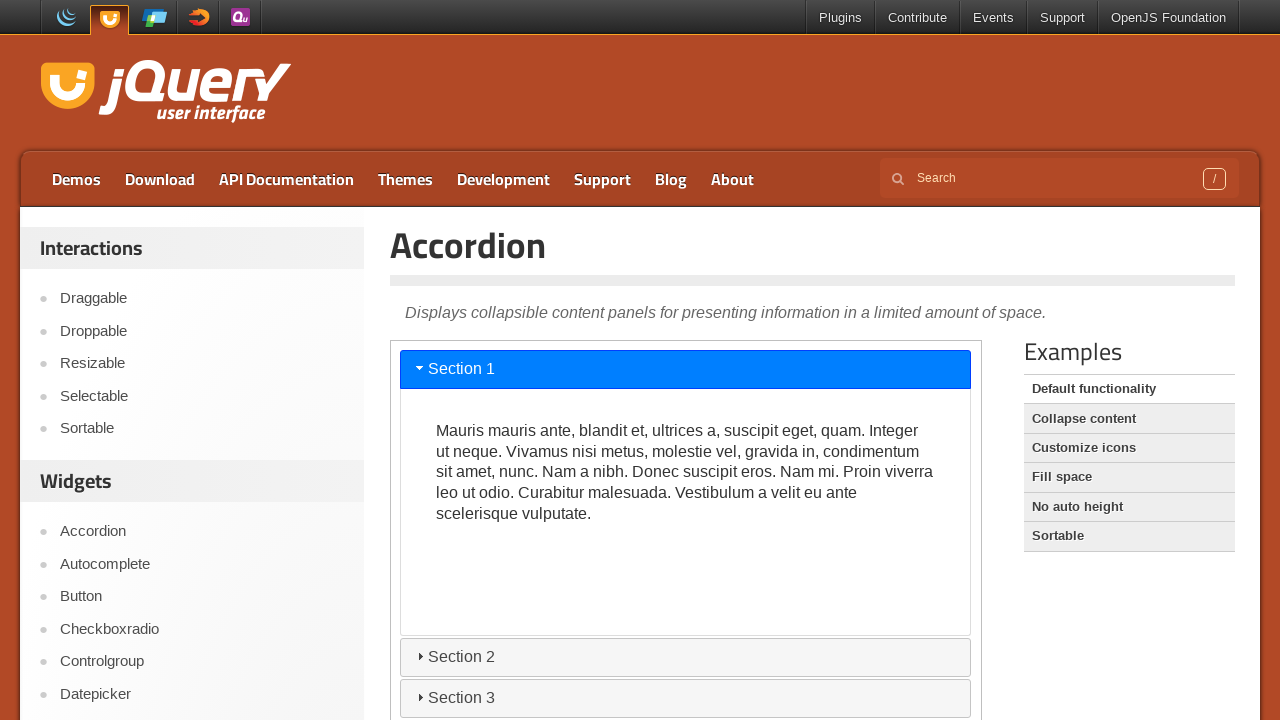

Clicked on the second accordion section header at (686, 657) on iframe >> nth=0 >> internal:control=enter-frame >> #ui-id-3
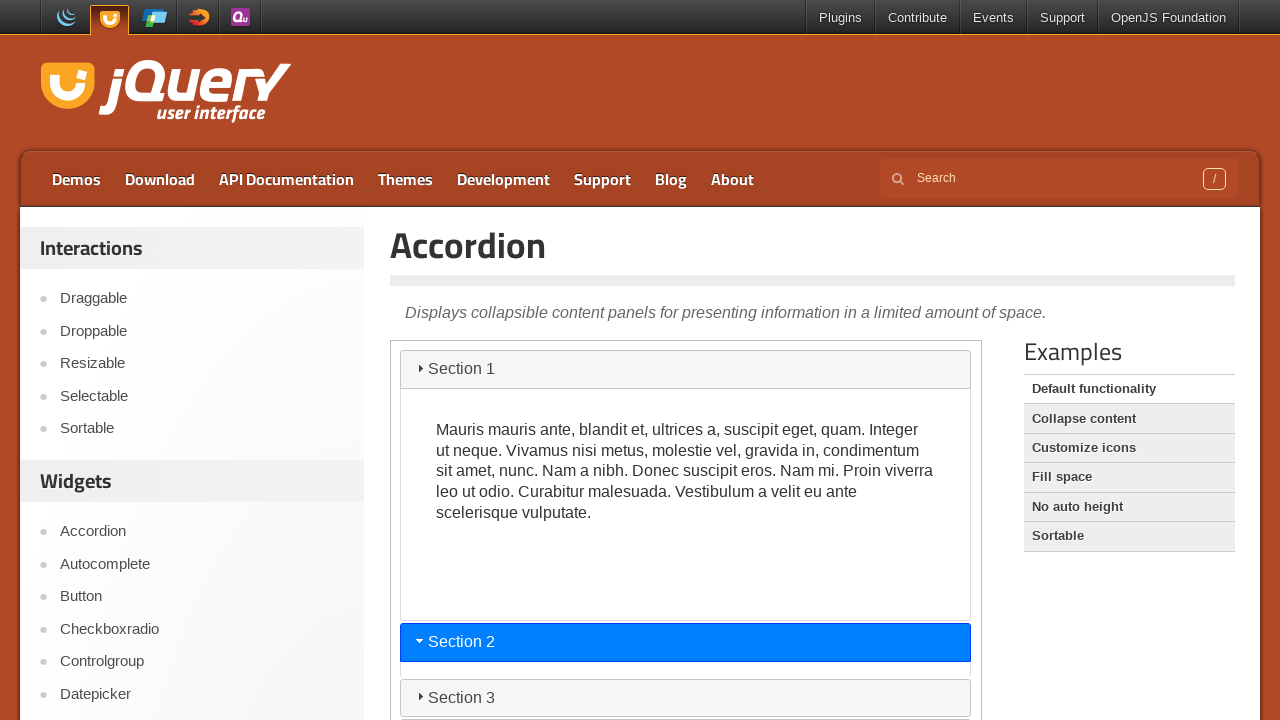

Verified that the accordion panel content is now visible
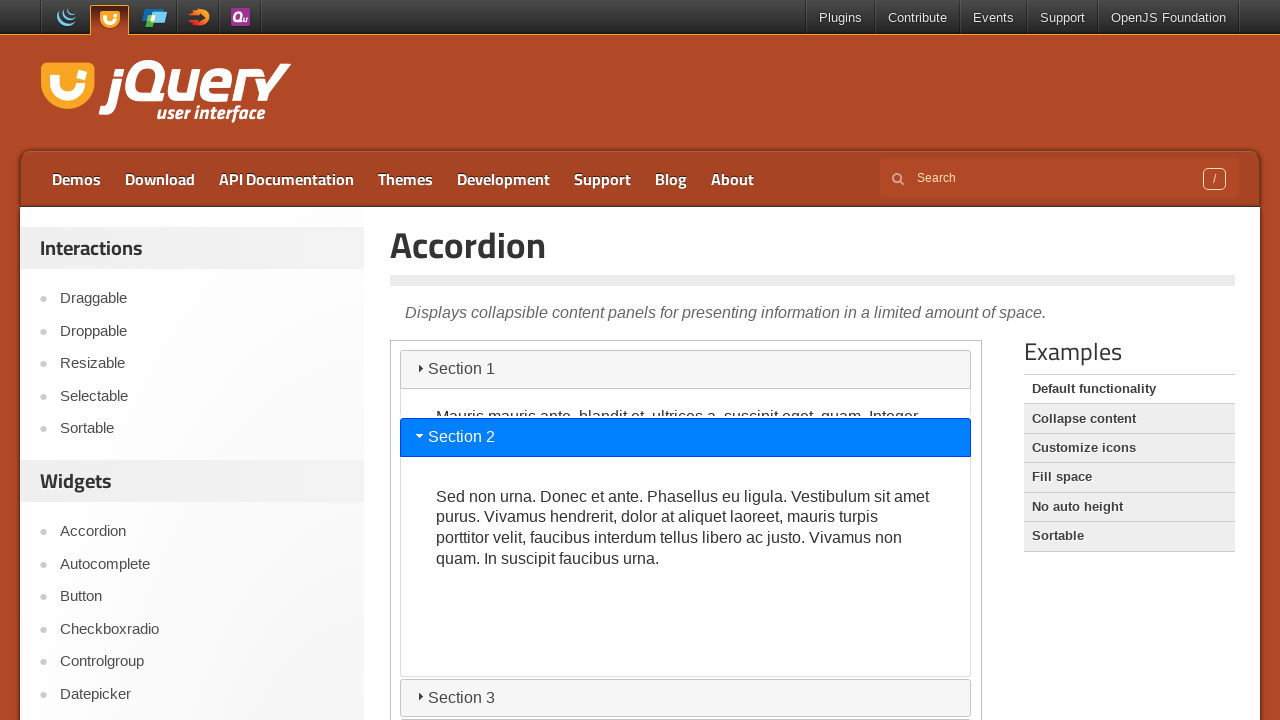

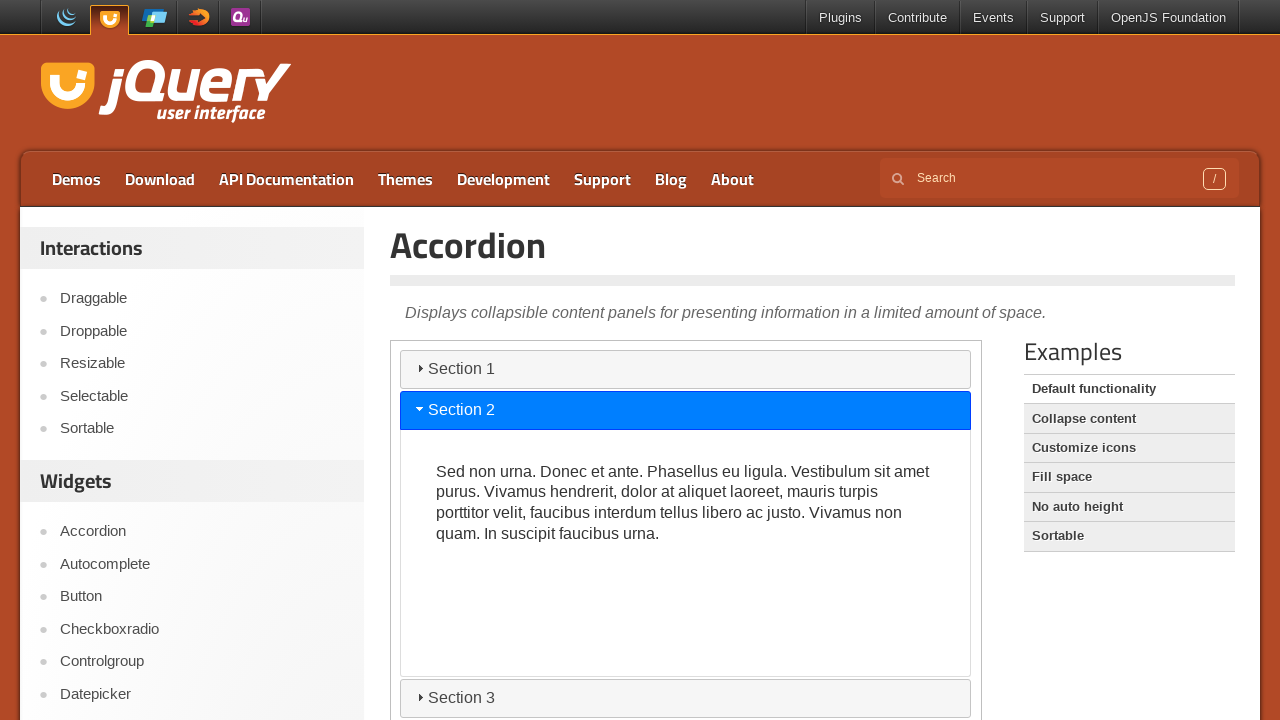